Tests Ajio e-commerce site by searching for "bags", then filtering results by selecting "Men" under Gender and "Fashion Bags" under Category, and verifies the filtered results are displayed.

Starting URL: https://www.ajio.com/

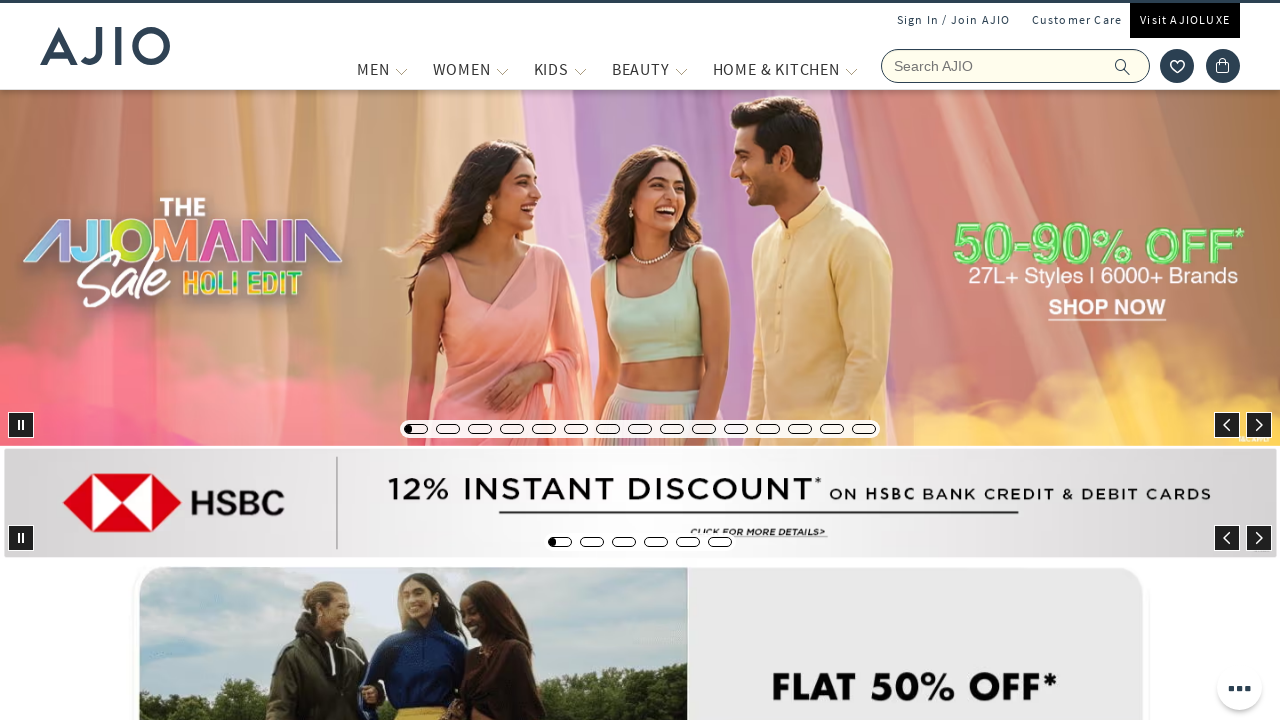

Filled search box with 'bags' on input[name='searchVal']
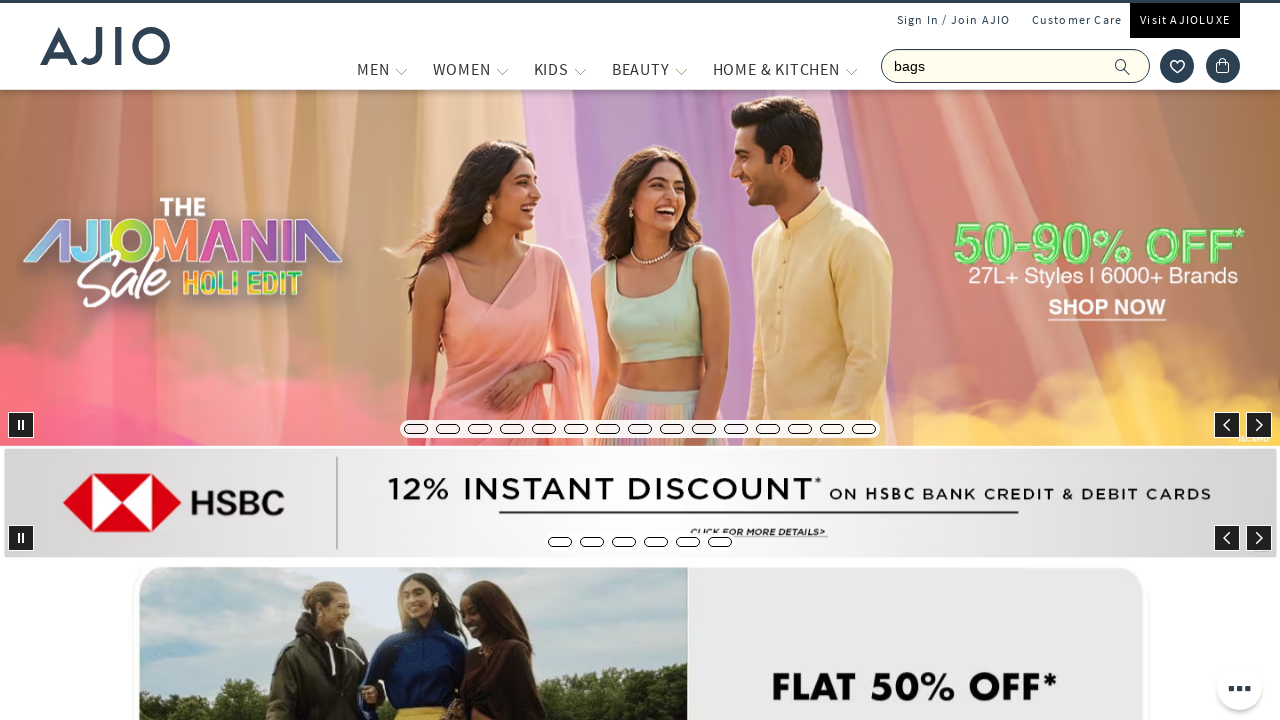

Pressed Enter to search for bags on input[name='searchVal']
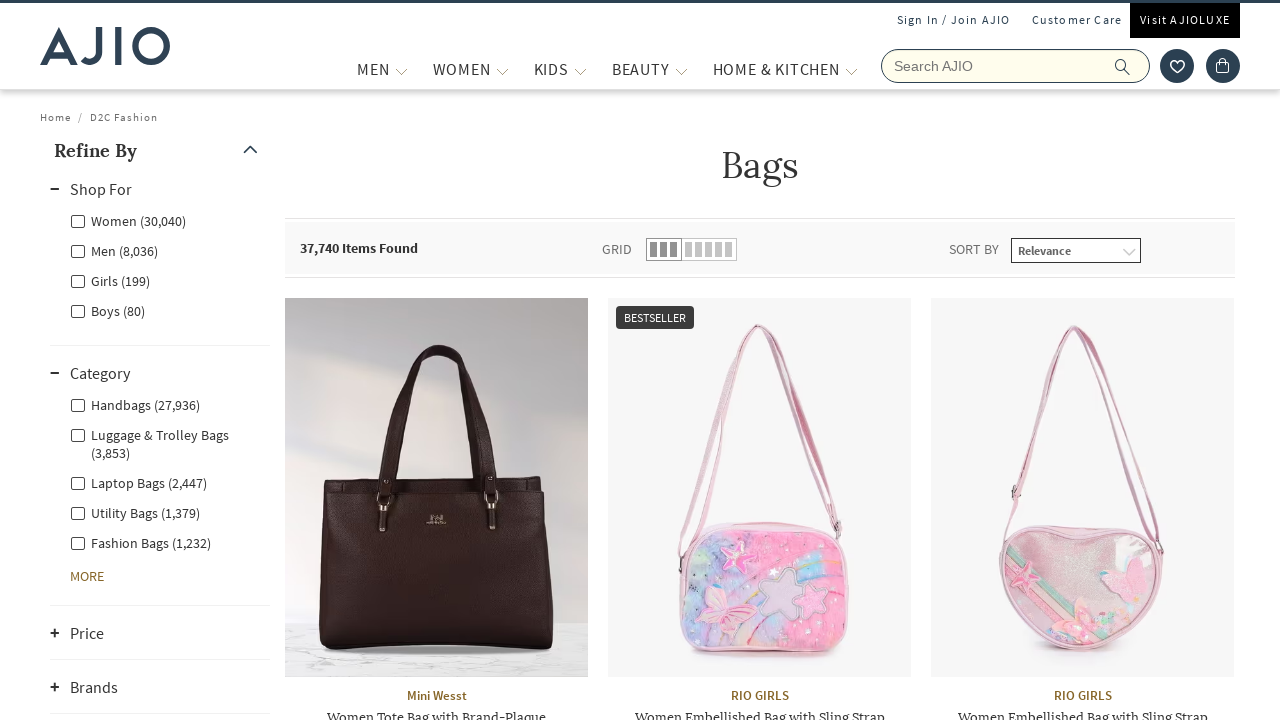

Waited for Gender filter 'Men' to load
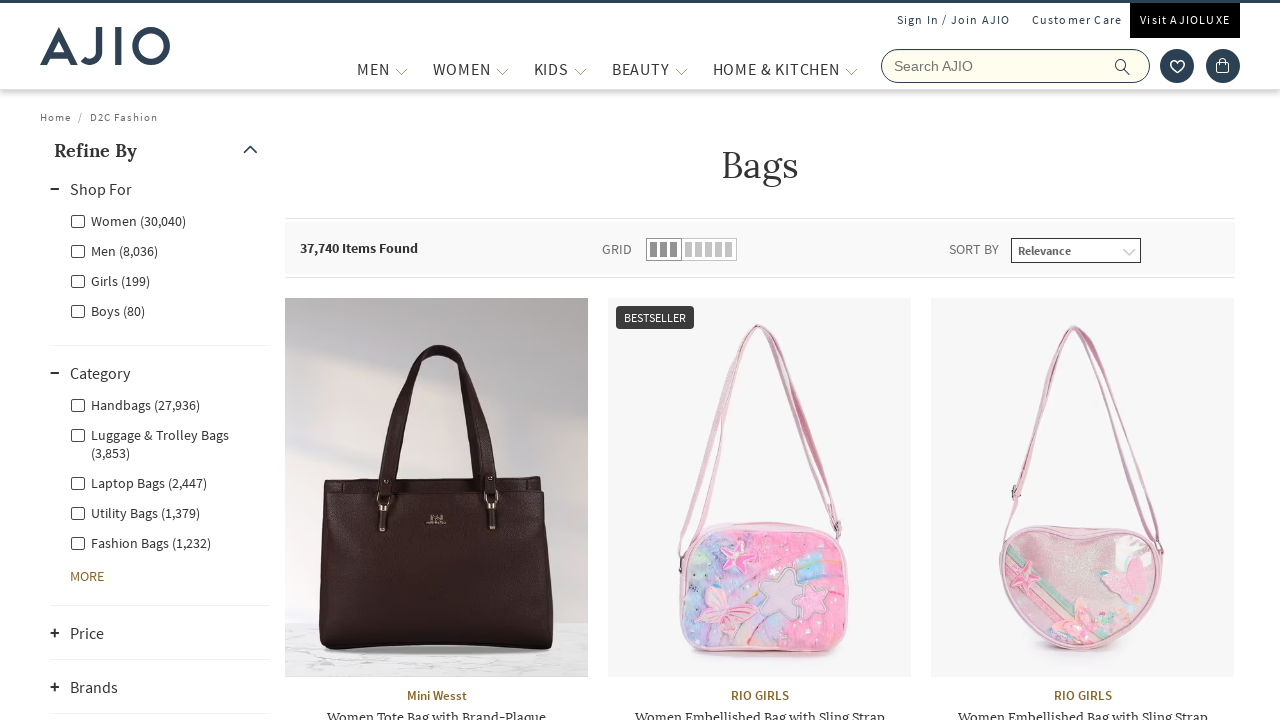

Clicked 'Men' under Gender filter at (114, 250) on xpath=//label[@for='Men']
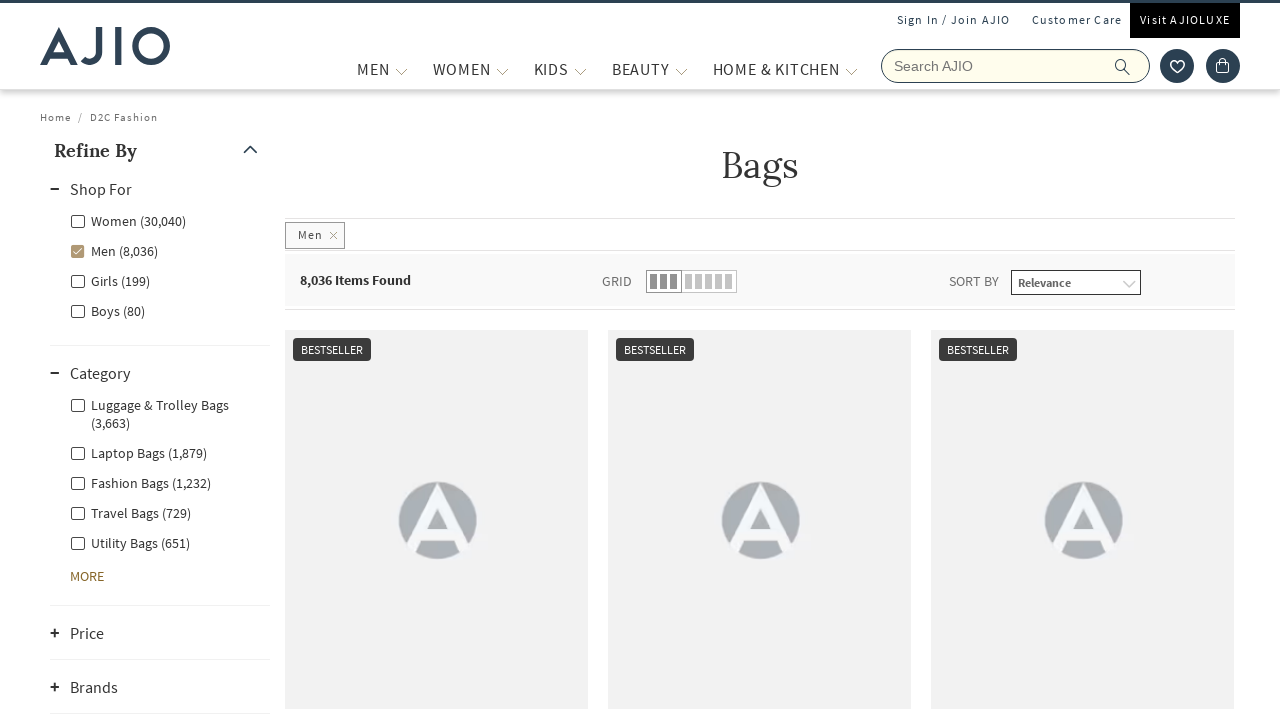

Waited for gender filter to apply
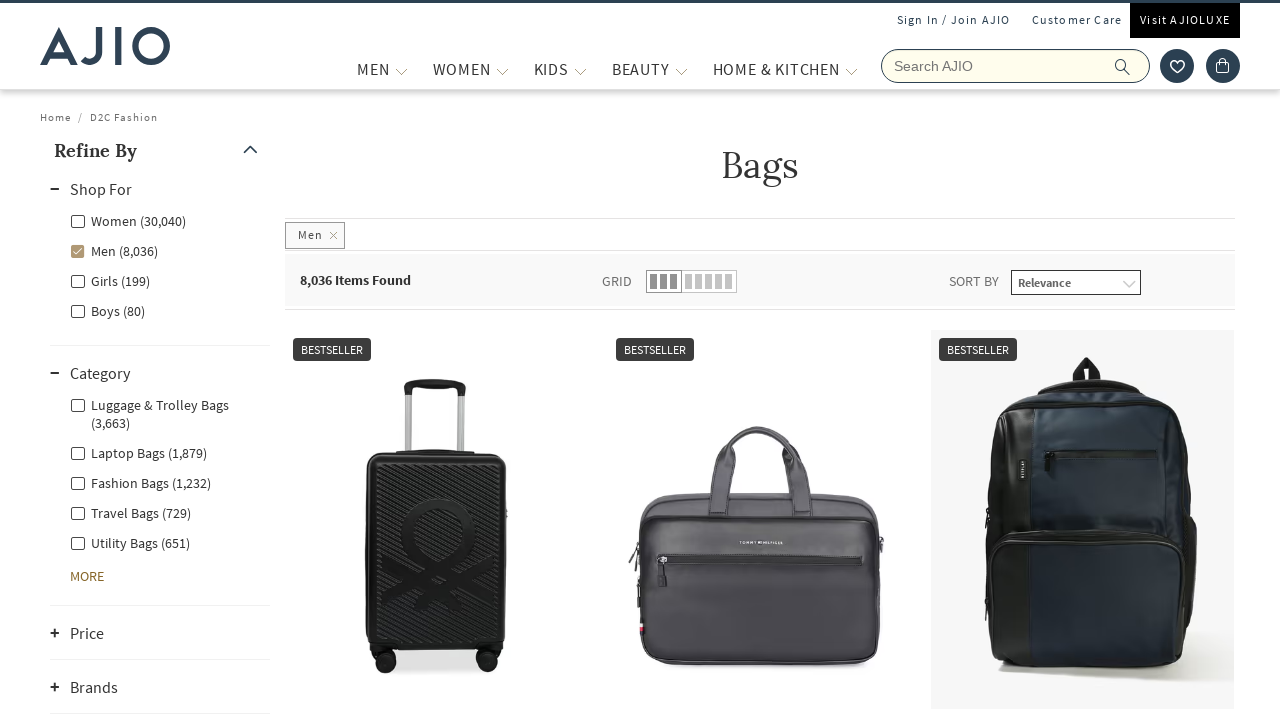

Clicked 'Fashion Bags' under Category filter at (140, 482) on xpath=//label[@for='Men - Fashion Bags']
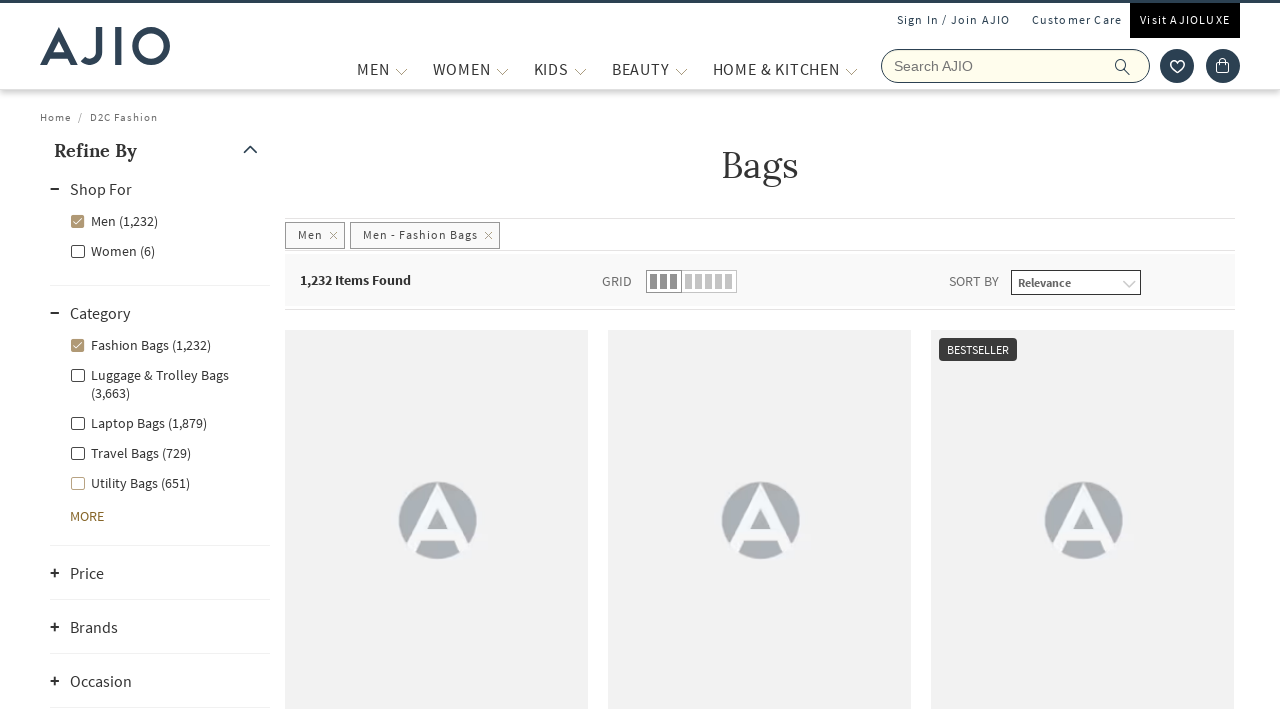

Waited for category filter to apply
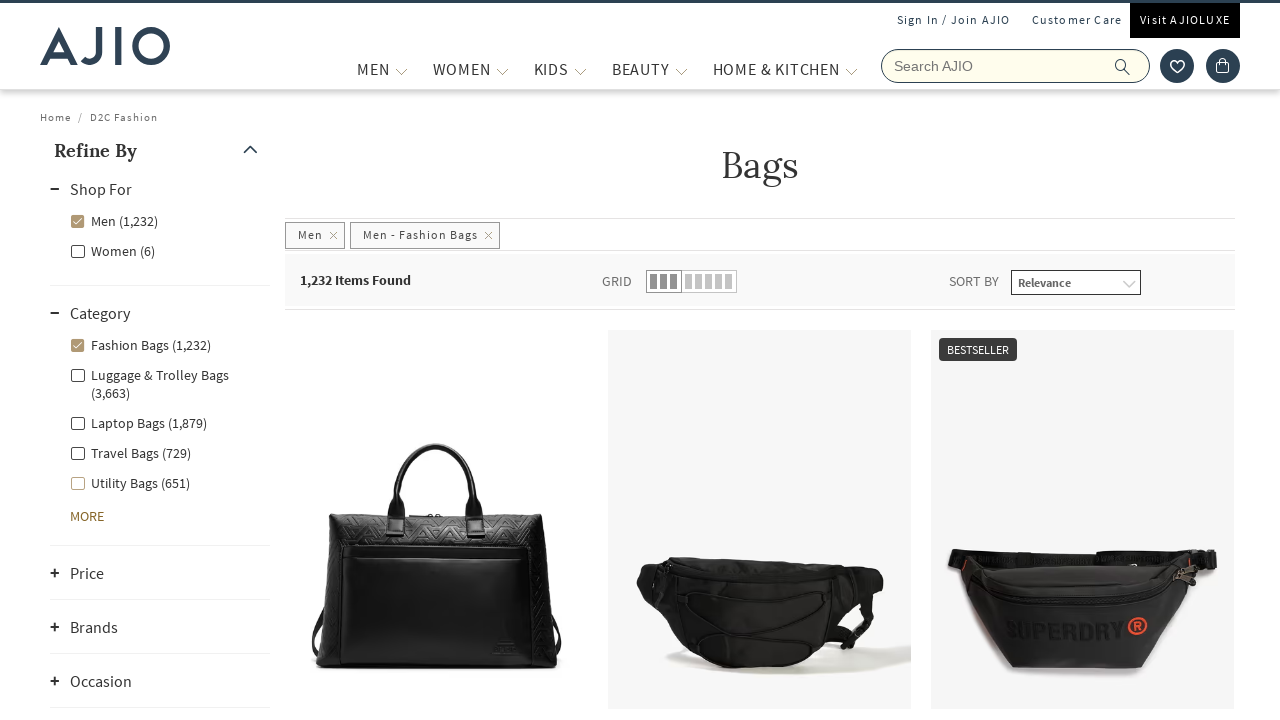

Verified filtered results are displayed by locating item count element
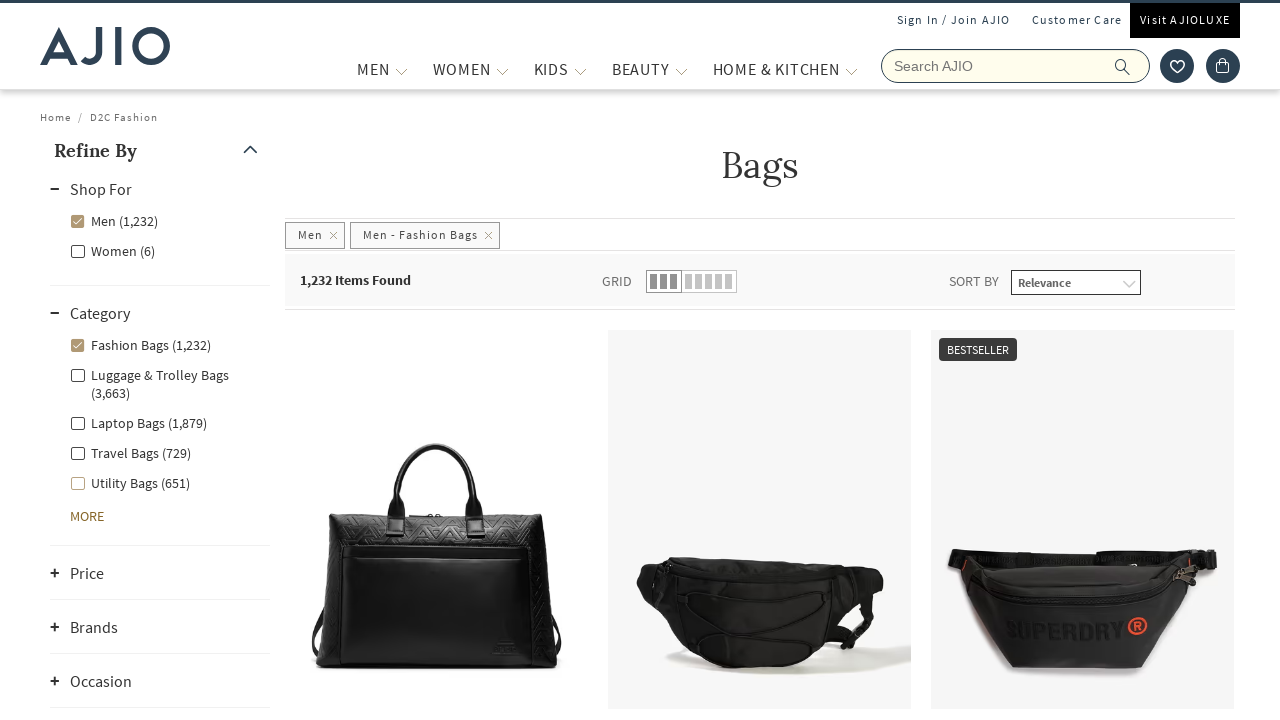

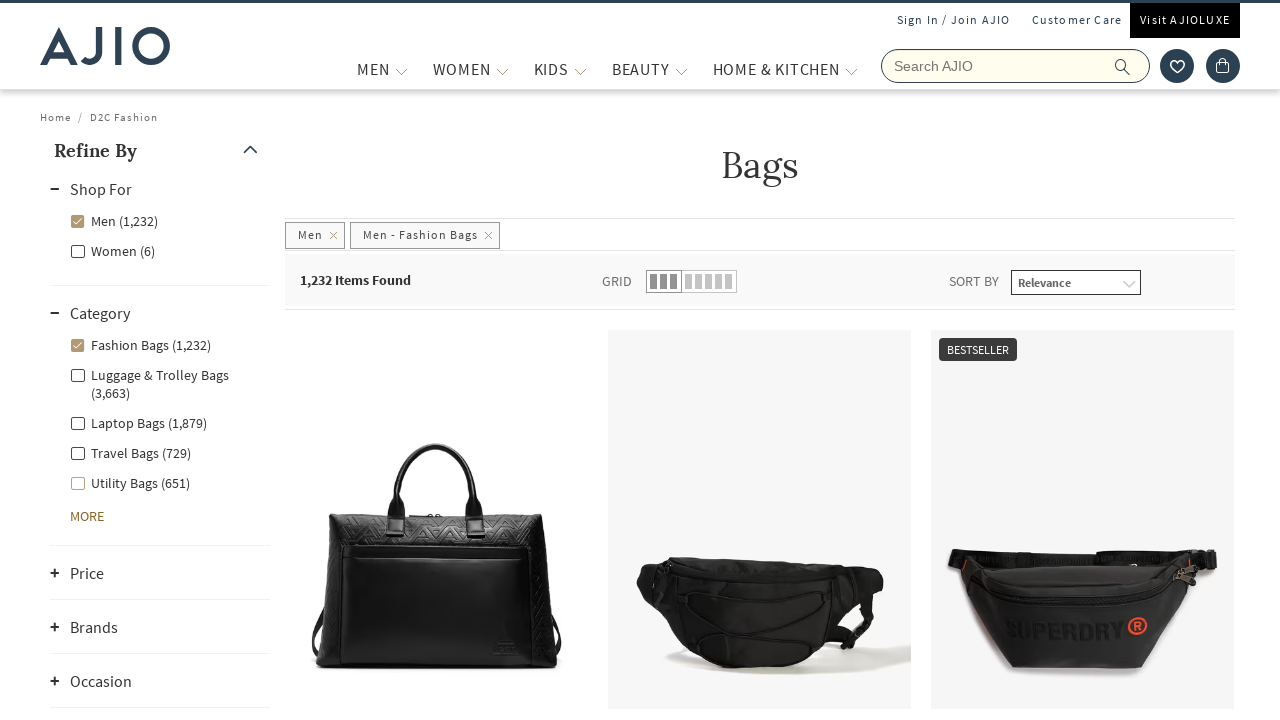